Navigates to the My Fork homepage and clicks the sign-up button to initiate the registration flow

Starting URL: https://test.my-fork.com/

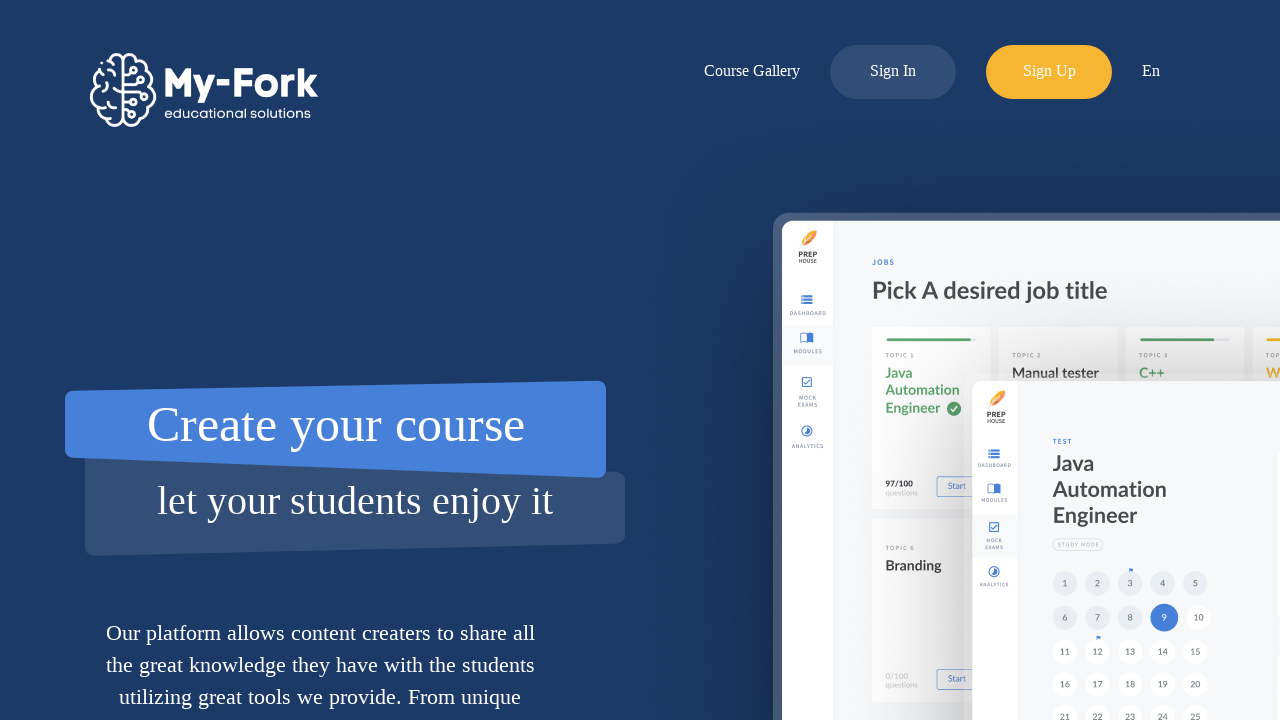

Navigated to My Fork homepage at https://test.my-fork.com/
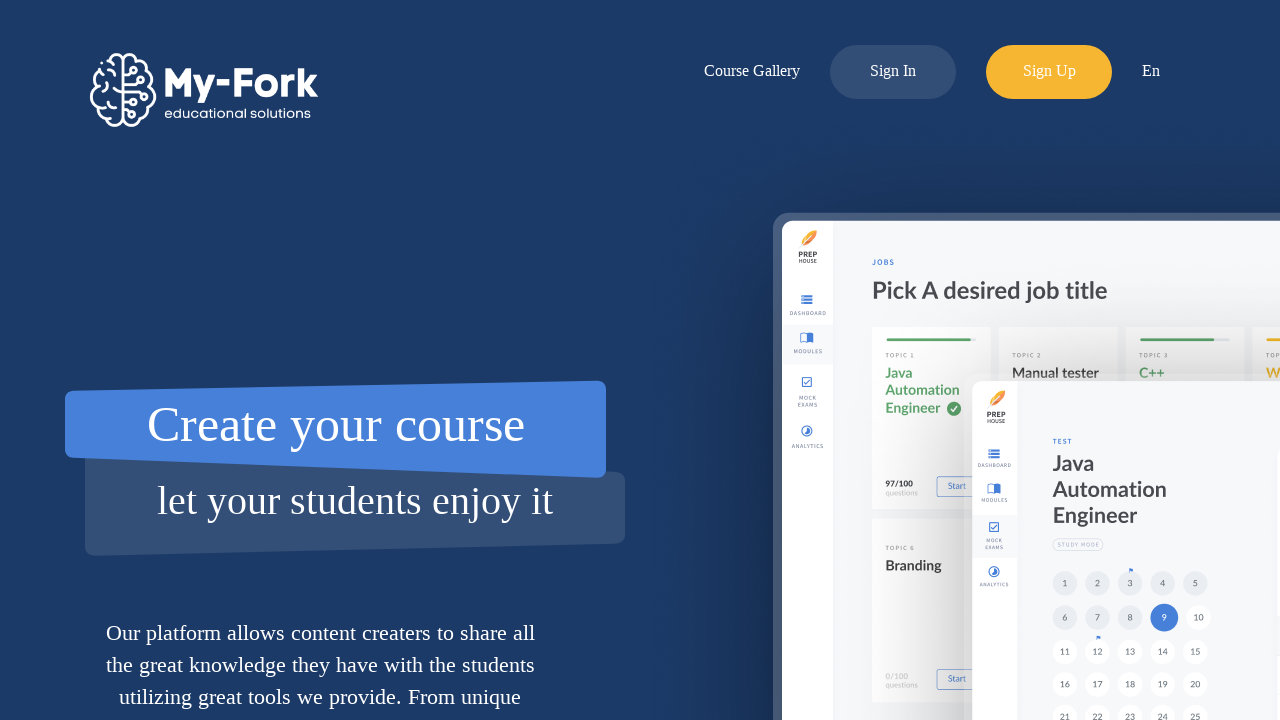

Page loaded and DOM content is ready
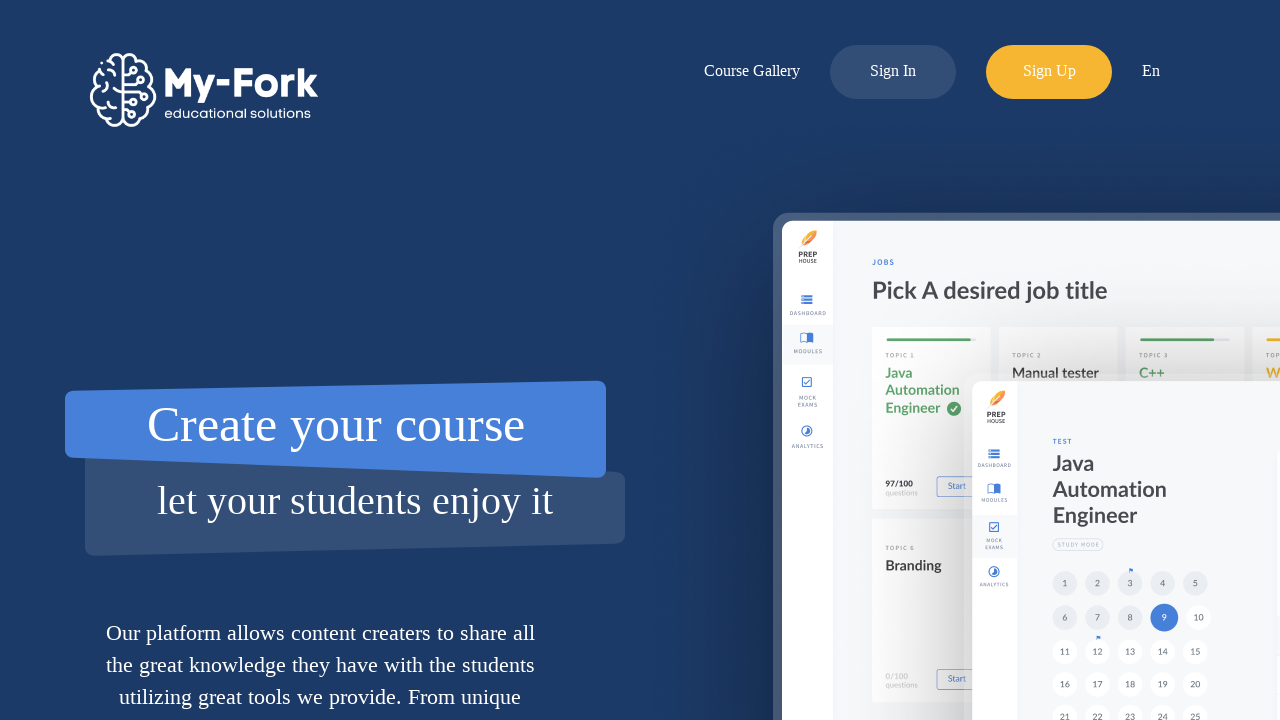

Clicked the sign-up button to initiate registration flow at (1049, 72) on xpath=//div[@id='sign-up-button']/..
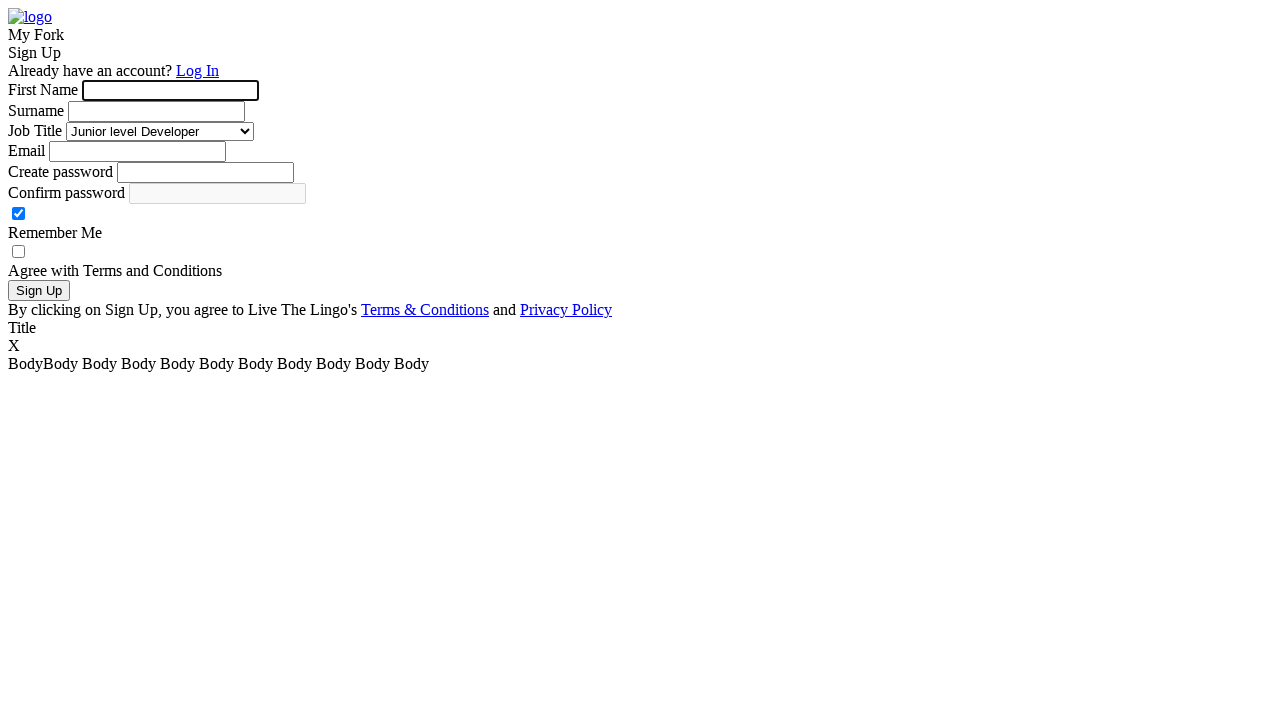

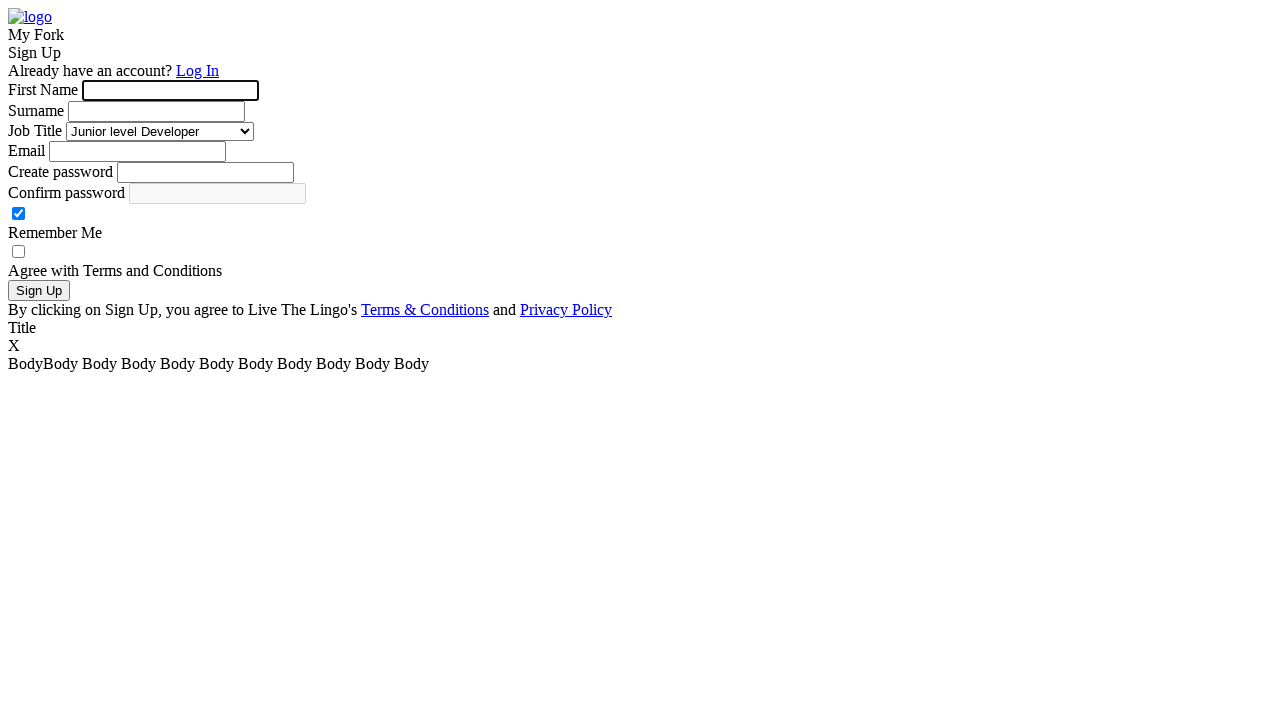